Tests employee registration by filling out a form with name, CPF, RG, birth date, selecting a position from dropdown, selecting gender, checking "no EPI" checkbox, and submitting the form.

Starting URL: http://analista-teste.seatecnologia.com.br/

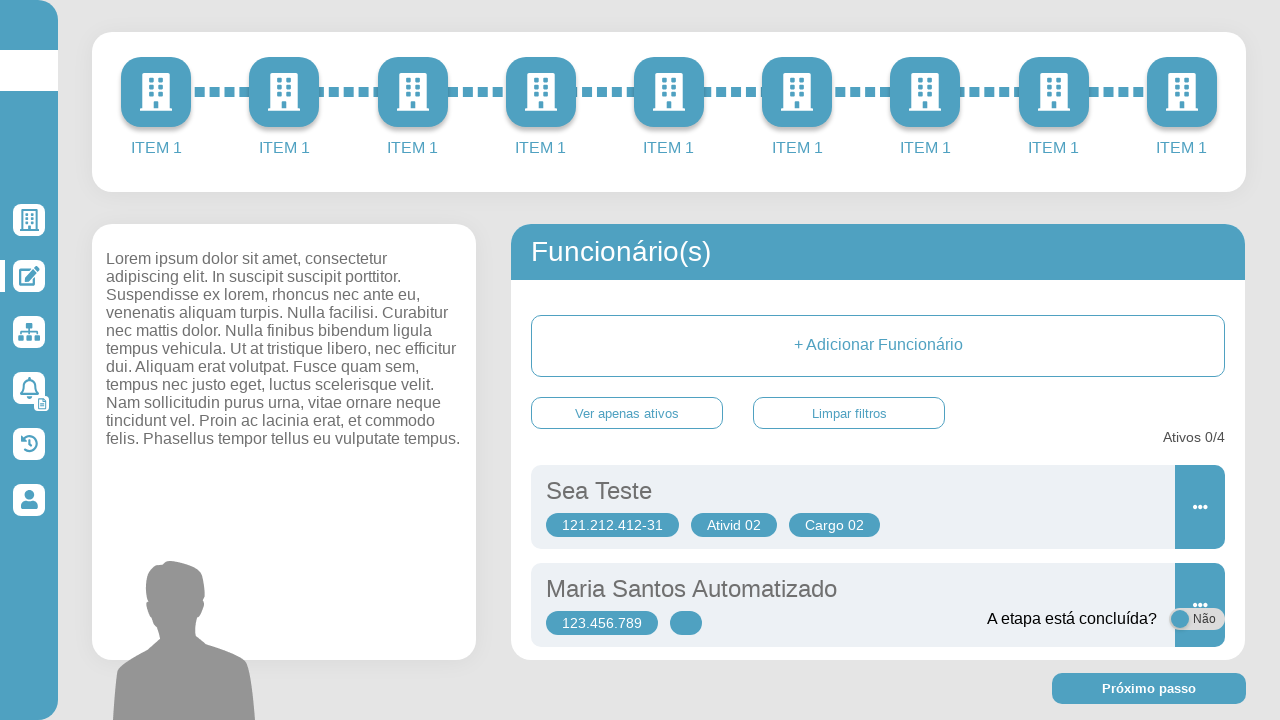

Page loaded and networkidle state reached
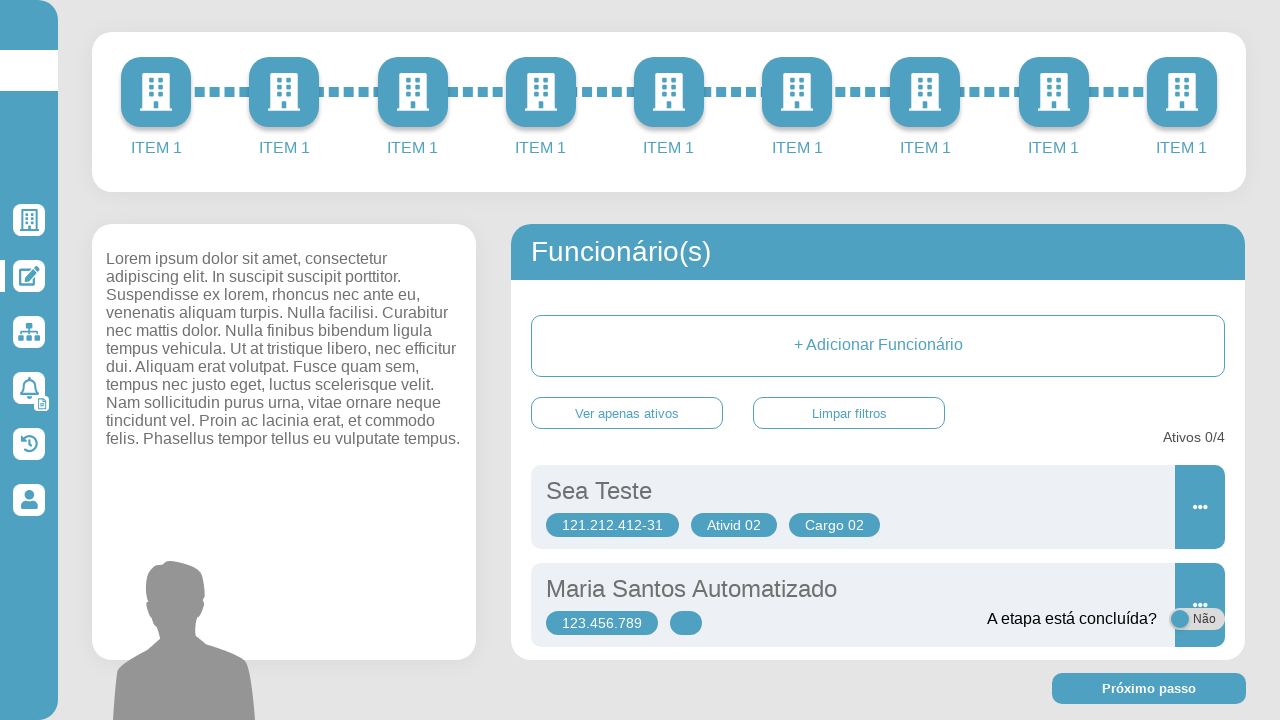

Add Employee button is visible
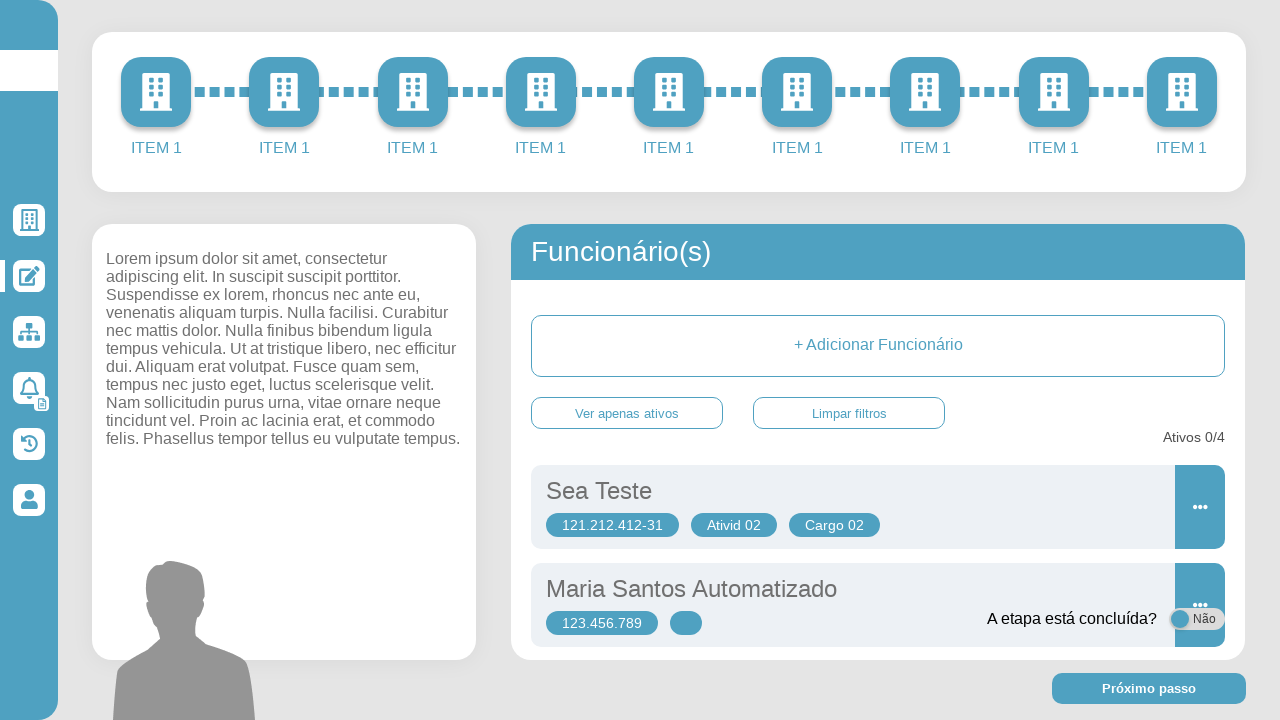

Clicked Add Employee button at (878, 346) on button:has-text("+ Adicionar Funcionário")
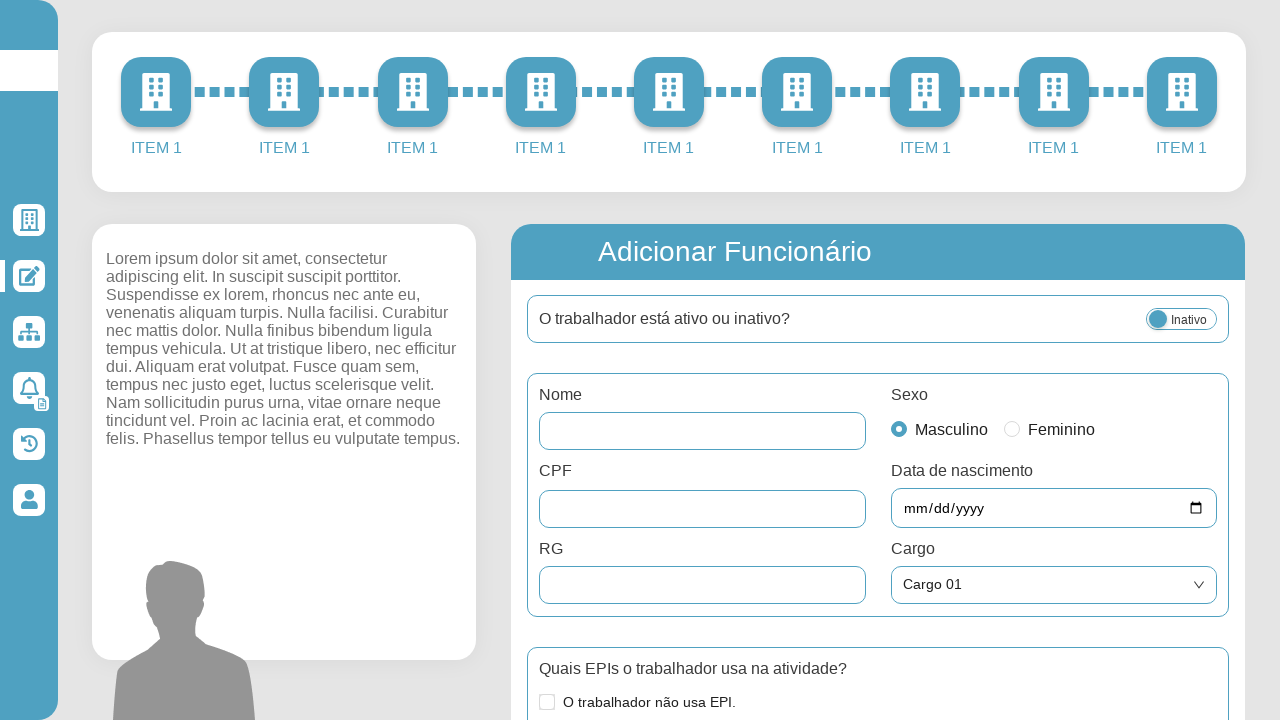

Registration form appeared
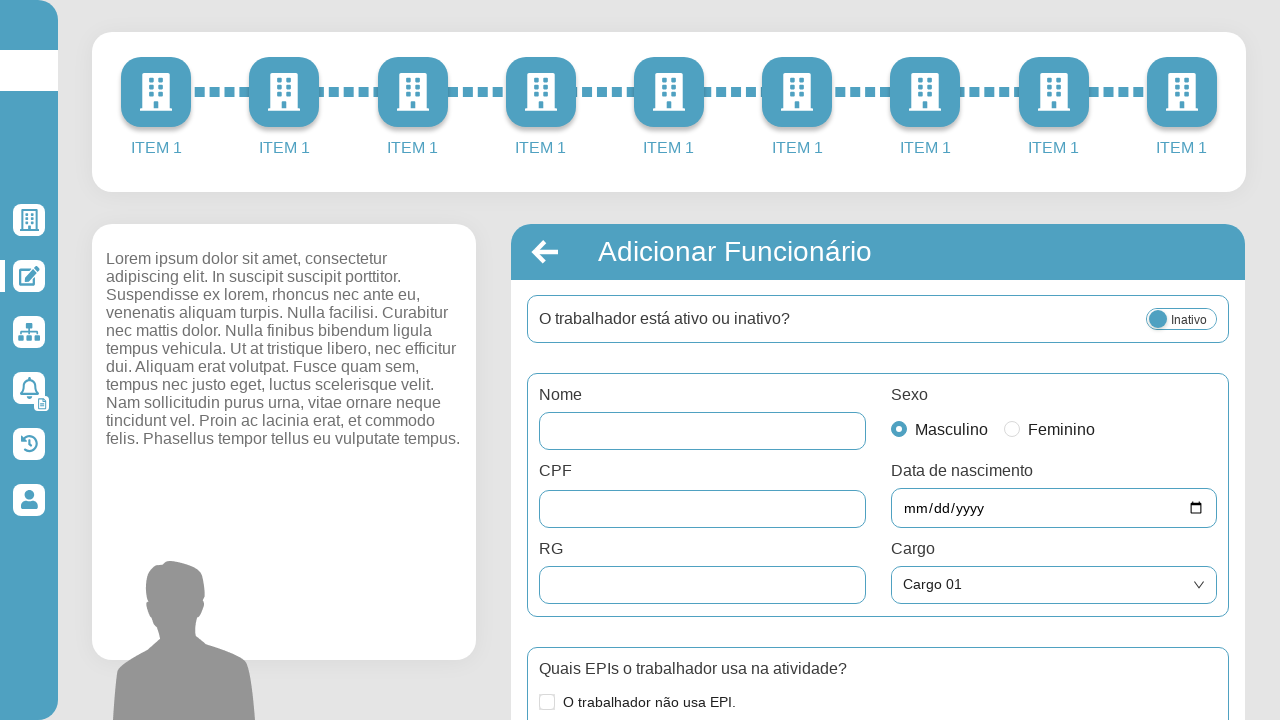

Filled employee name: Carlos Testador QA on input[name="name"]
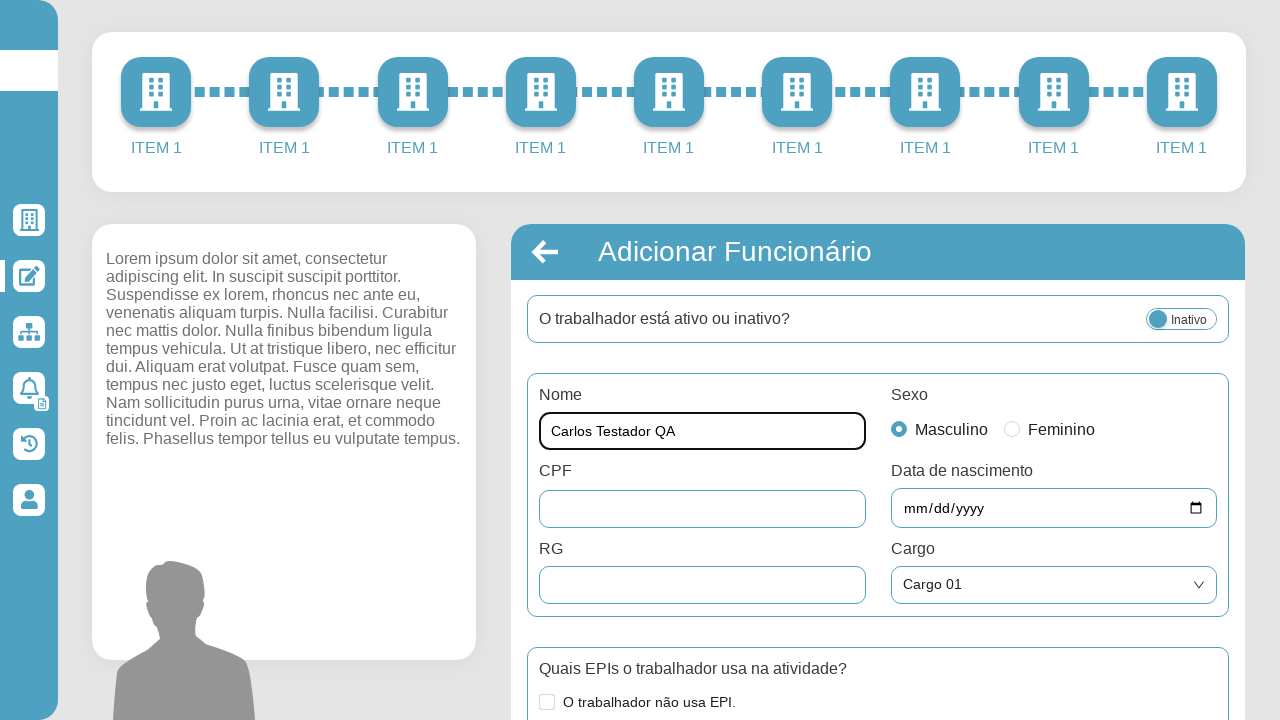

Filled CPF: 777.888.999-00 on input[name="cpf"]
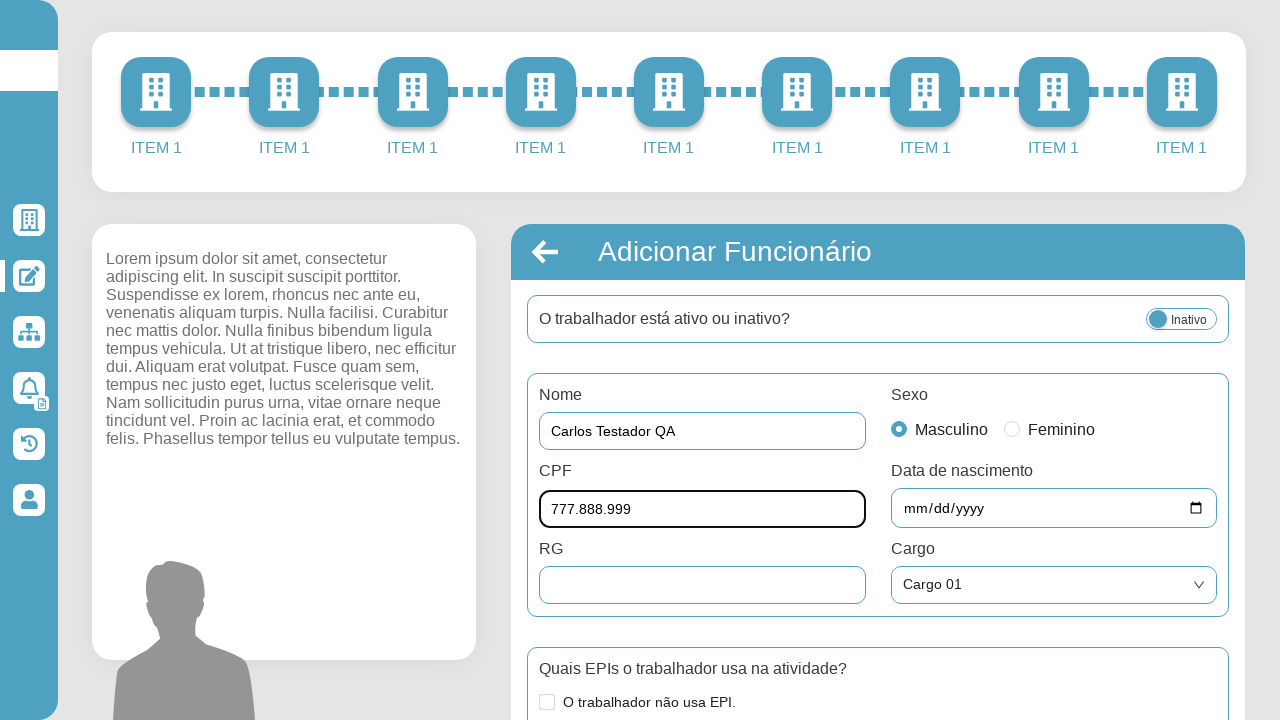

Filled RG: 12.345.678-9 on input[name="rg"]
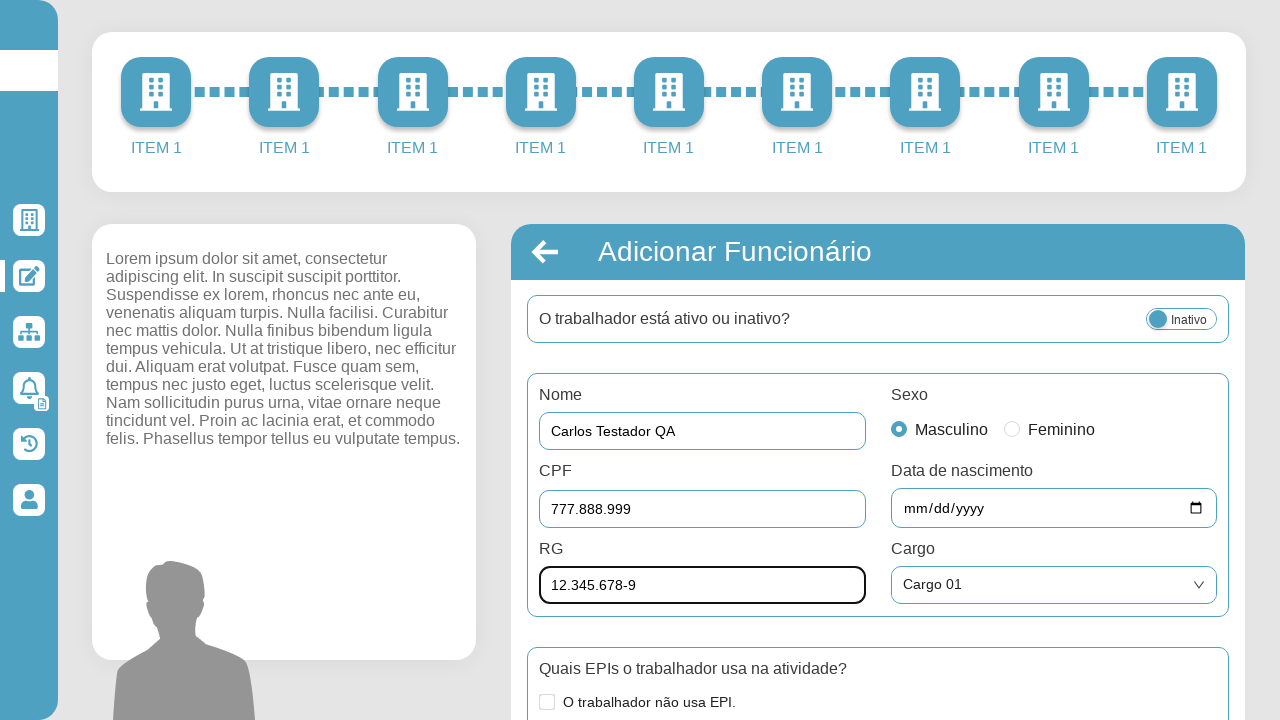

Filled birth date: 1985-07-15 on input[name="birthDay"]
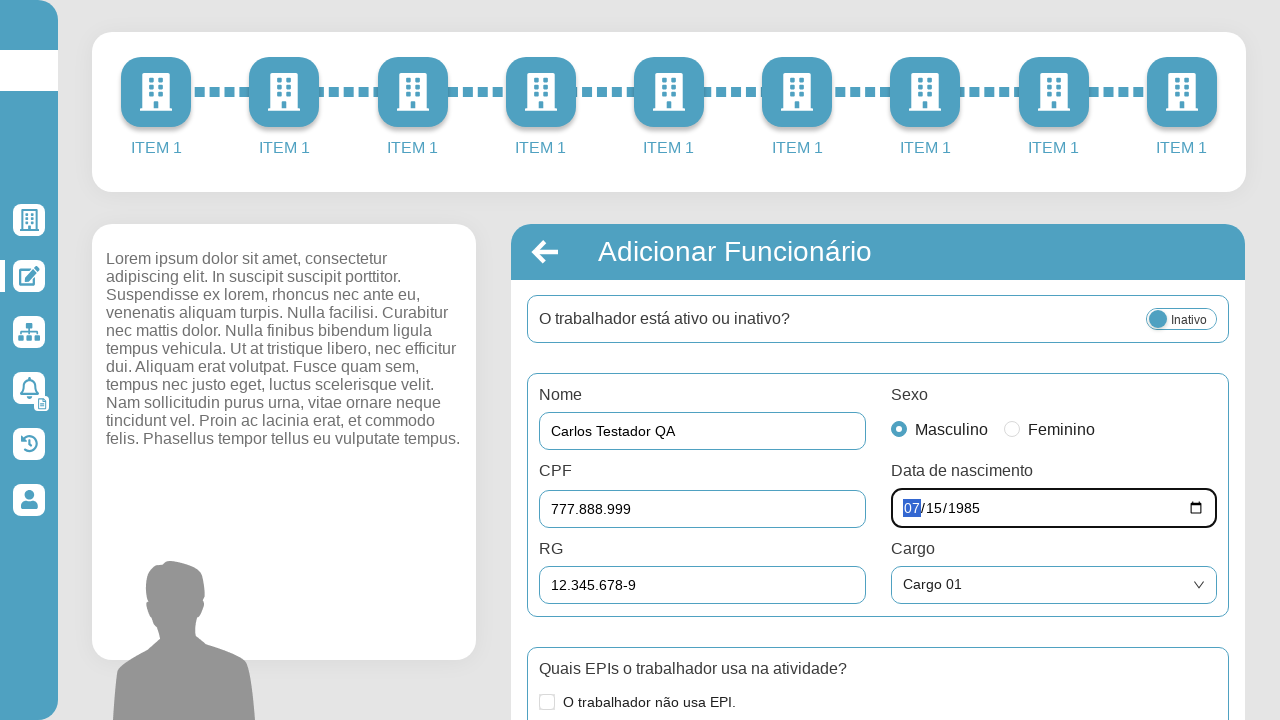

Cargo dropdown is visible
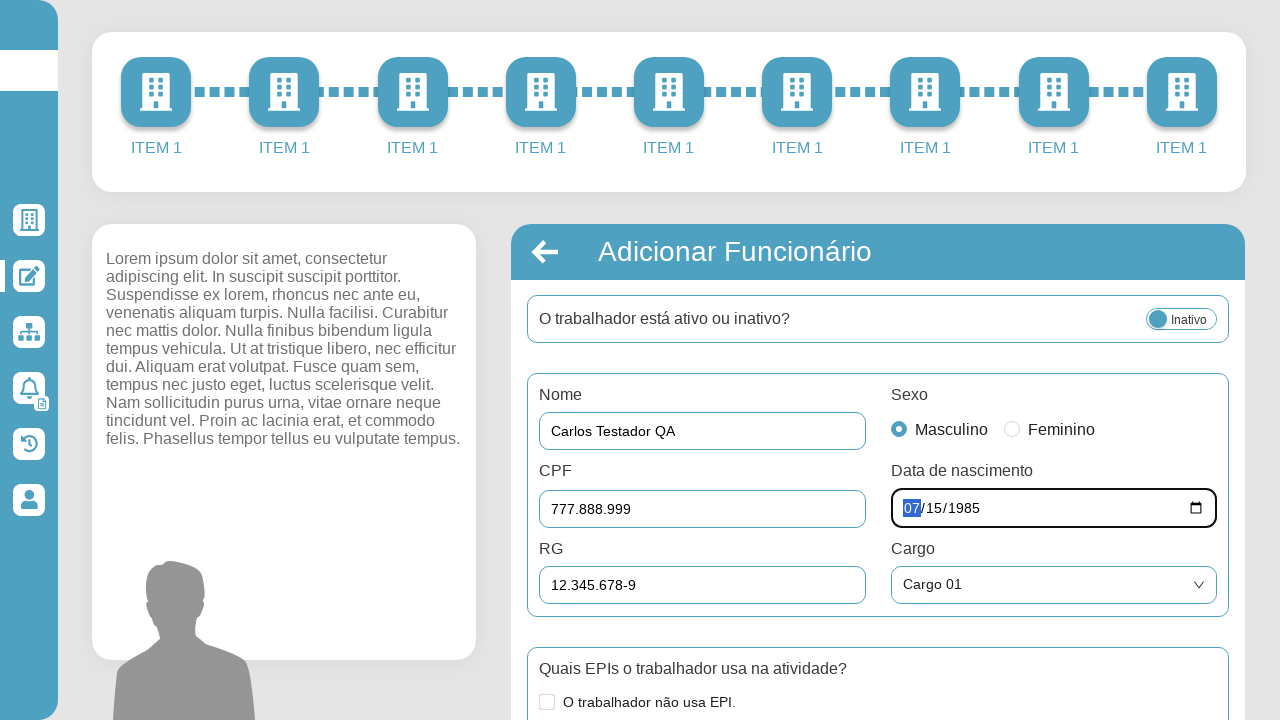

Clicked on Cargo dropdown at (1054, 585) on div.c-hJlbiD:has(label:has-text("Cargo")) .ant-select-selector
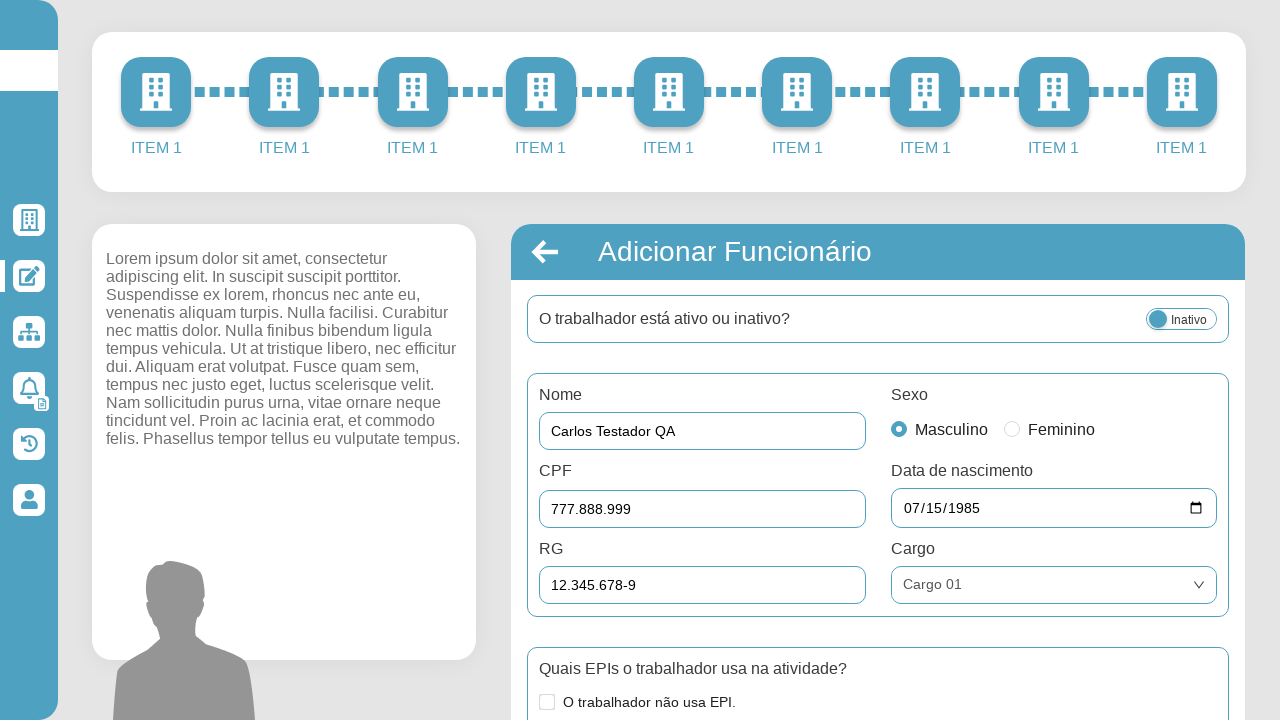

Cargo 02 option is visible
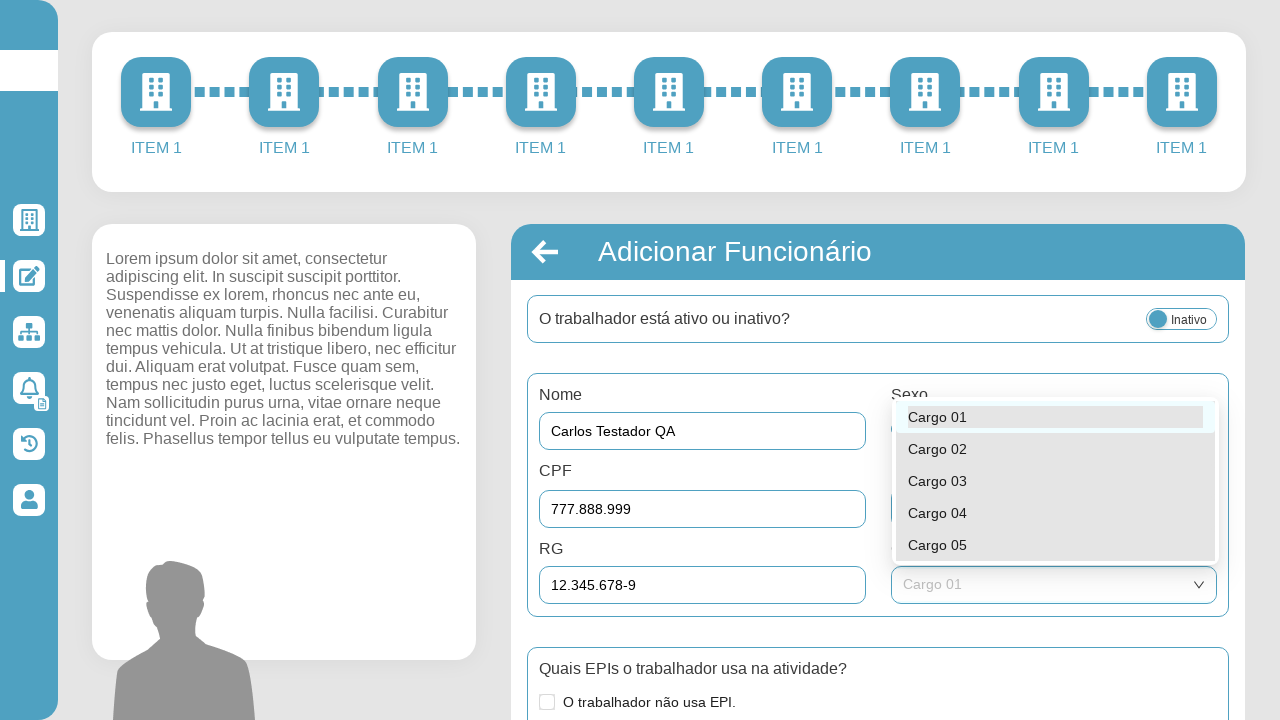

Selected Cargo 02 from dropdown at (1055, 449) on div.ant-select-item-option-content:has-text("Cargo 02")
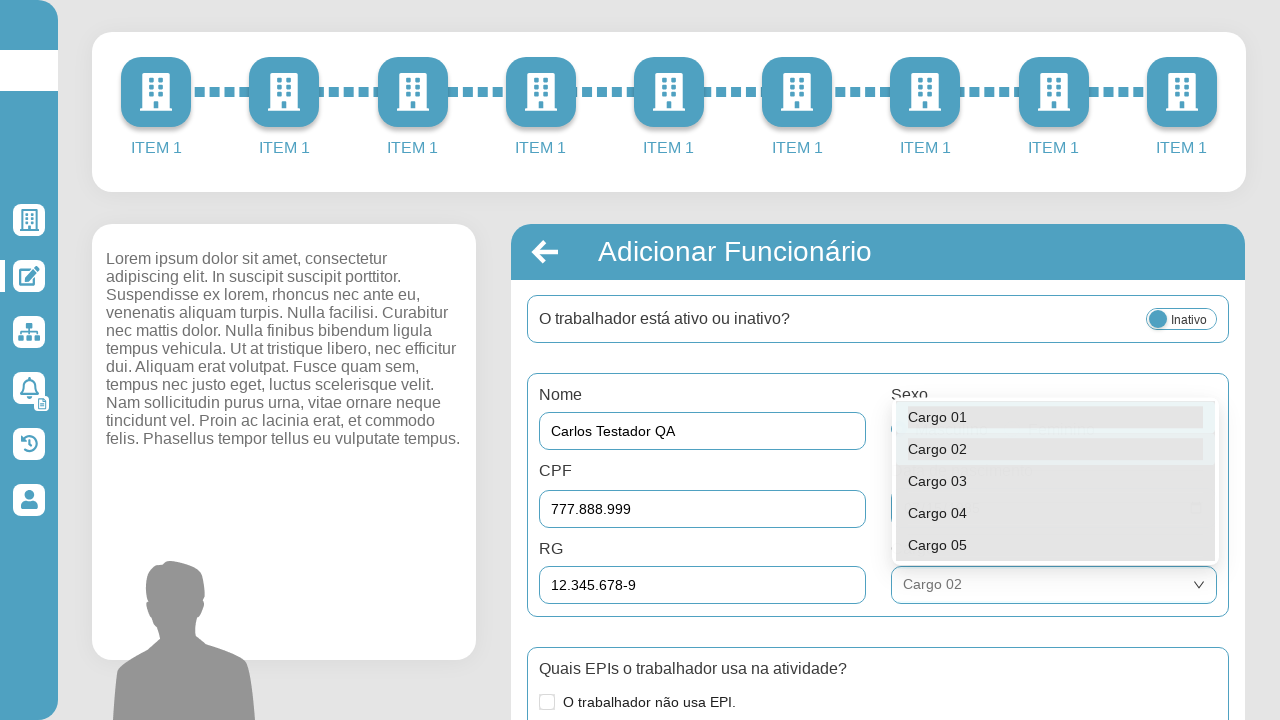

Masculino gender radio button is visible
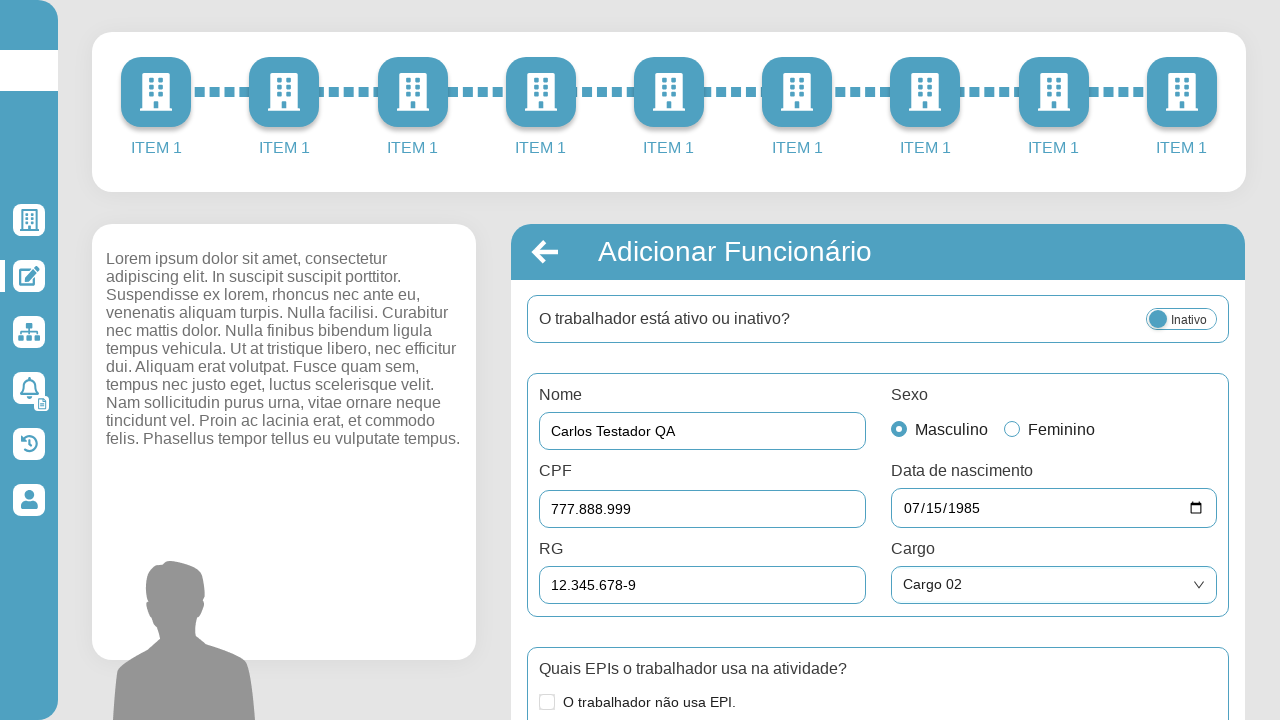

Selected masculino gender at (898, 429) on input.ant-radio-input[value="masculino"]
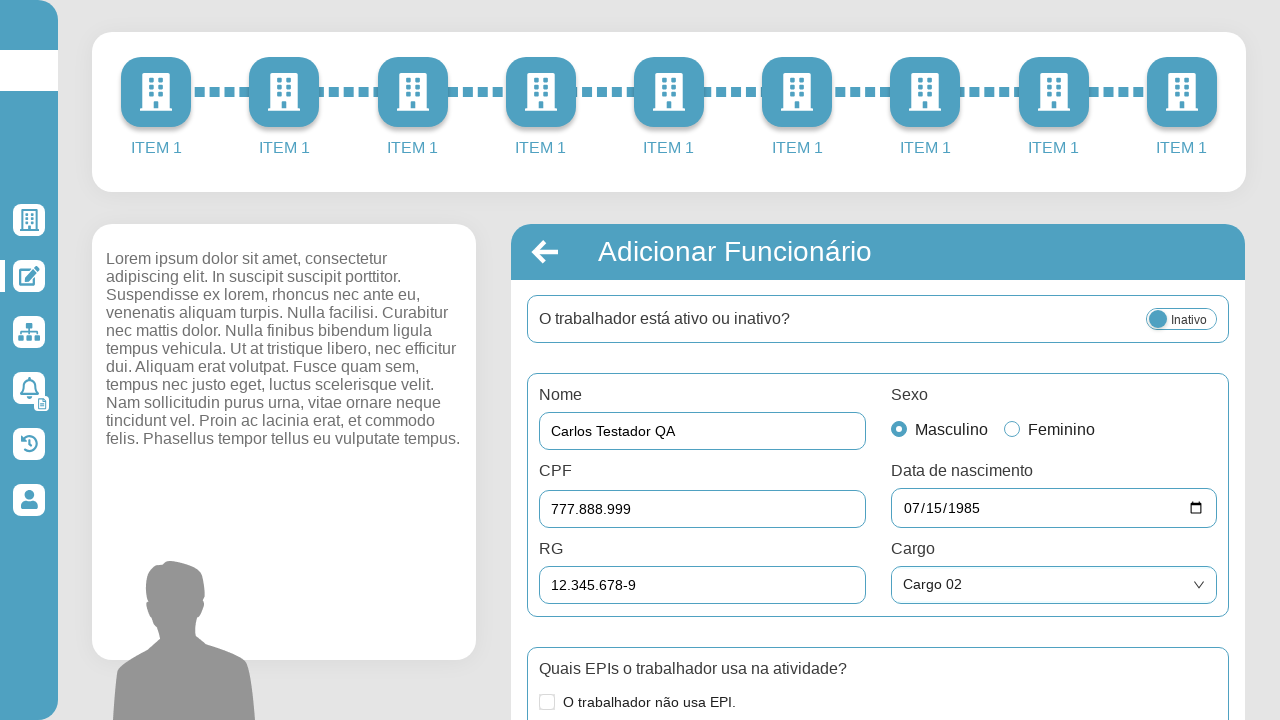

Checked 'O trabalhador não usa EPI' checkbox at (547, 702) on label.ant-checkbox-wrapper:has-text("O trabalhador não usa EPI.") input.ant-chec
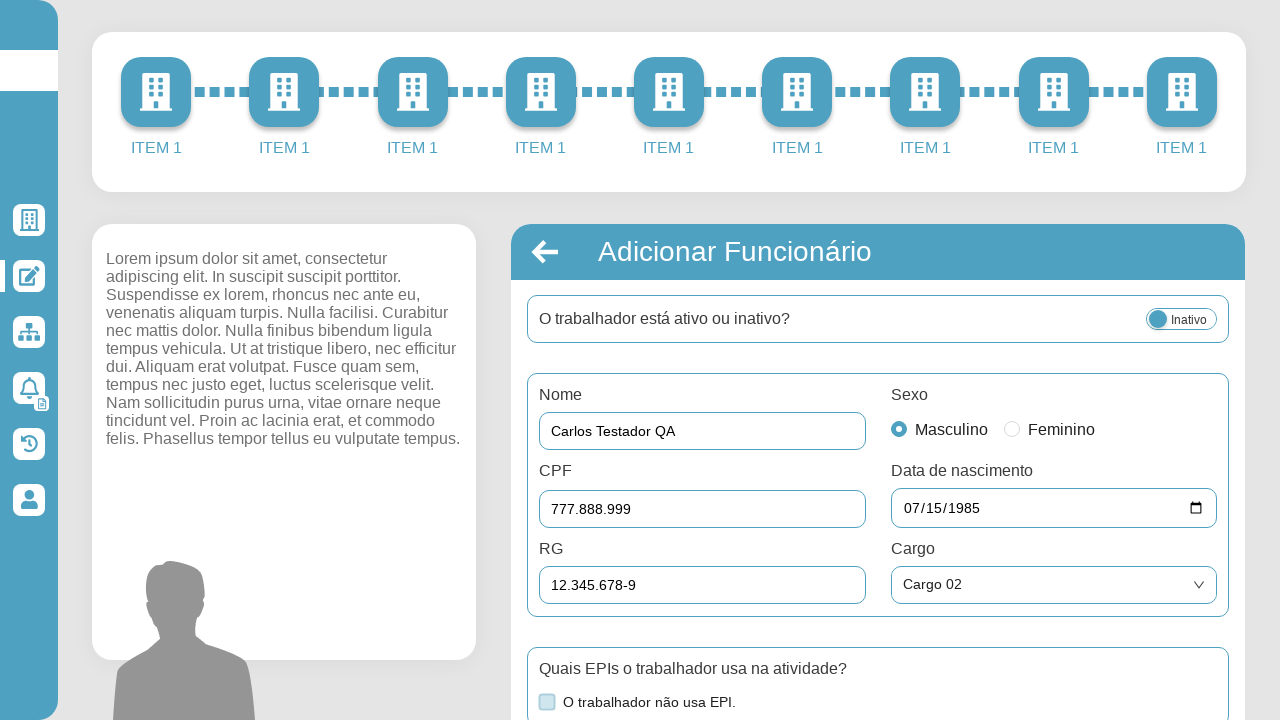

Clicked Save button to submit employee registration at (878, 668) on button.save[type="submit"]:has-text("Salvar")
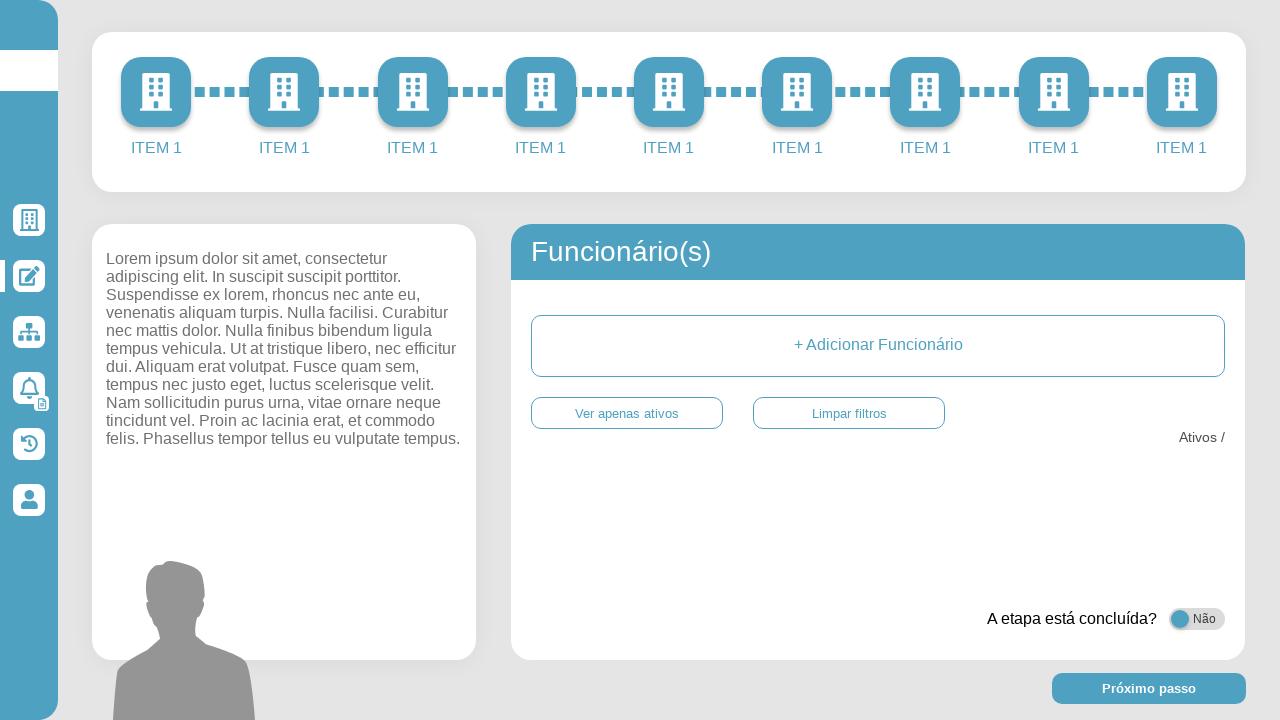

Form closed successfully, employee registration completed
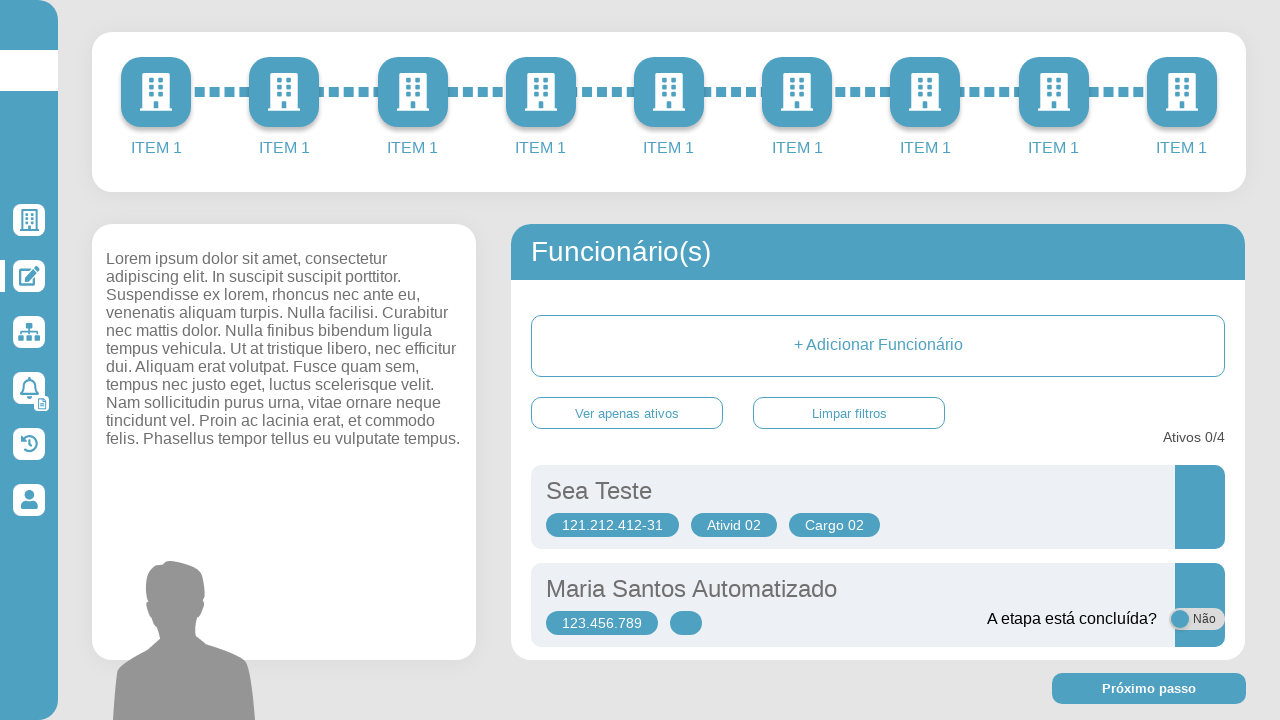

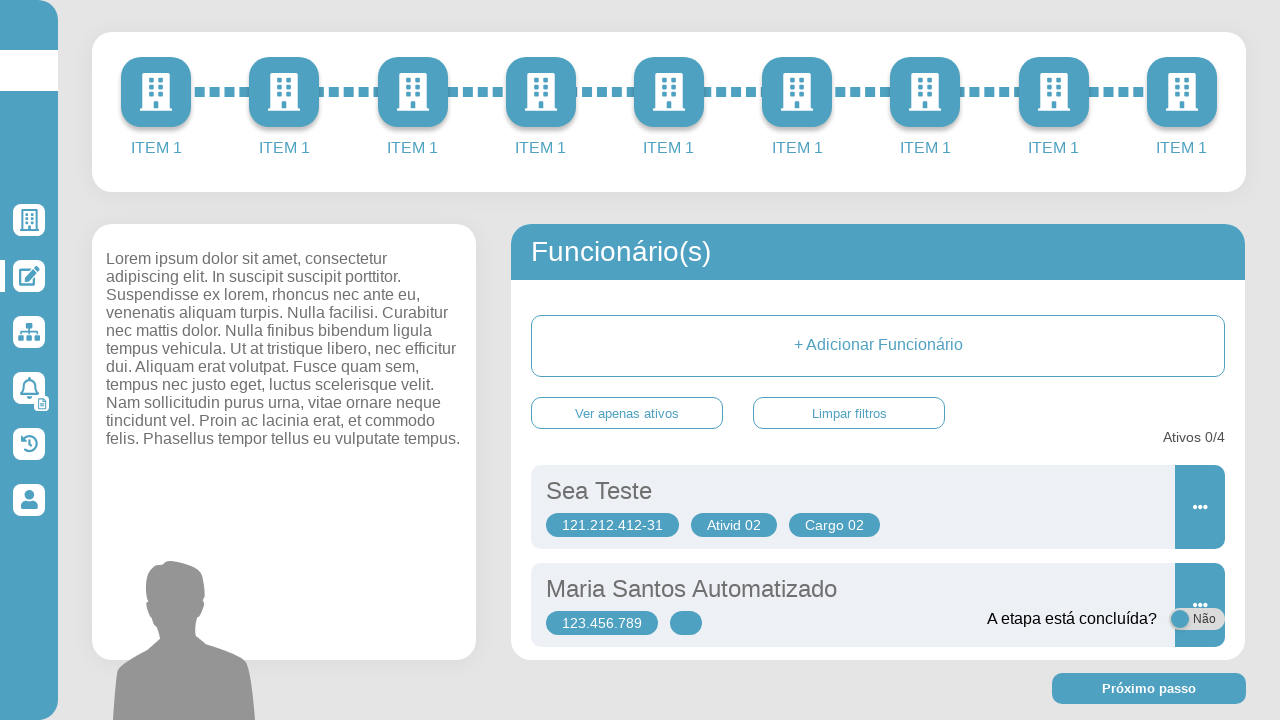